Tests adding jQuery Growl notifications to a page by injecting jQuery and jQuery Growl libraries, then displaying various notification messages (default, error, notice, warning) on the page.

Starting URL: http://the-internet.herokuapp.com

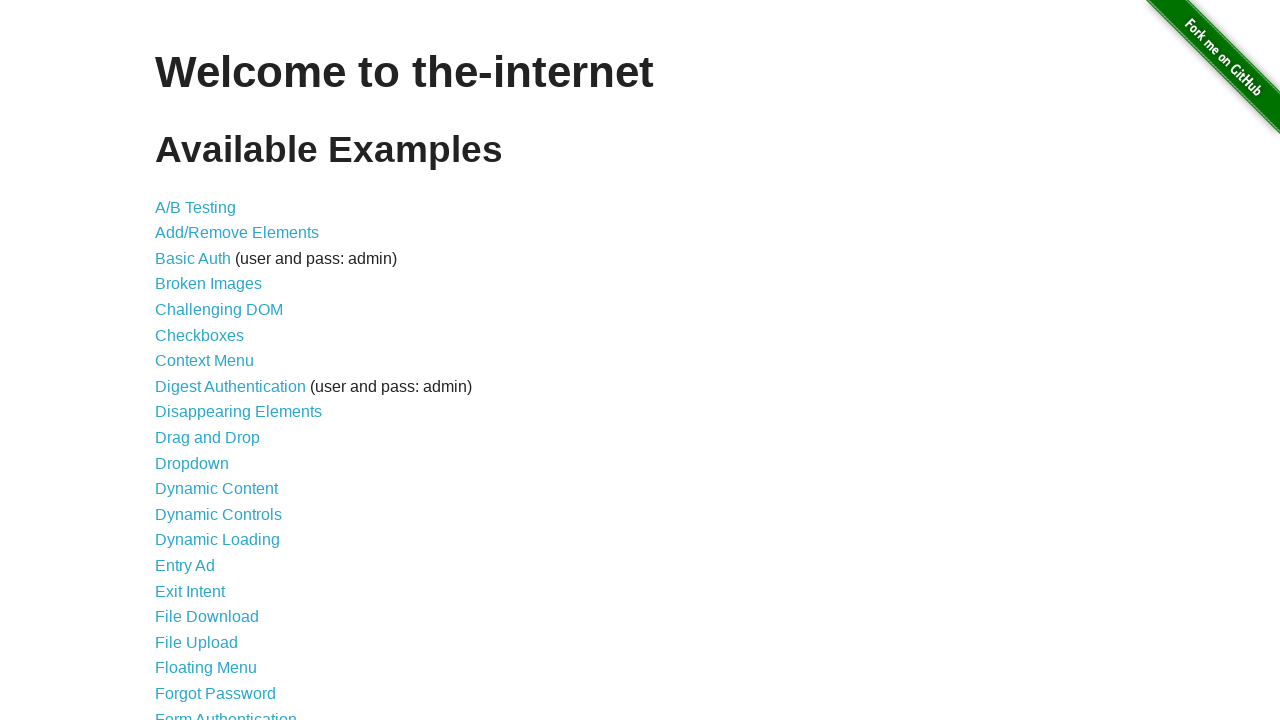

Navigated to the-internet.herokuapp.com
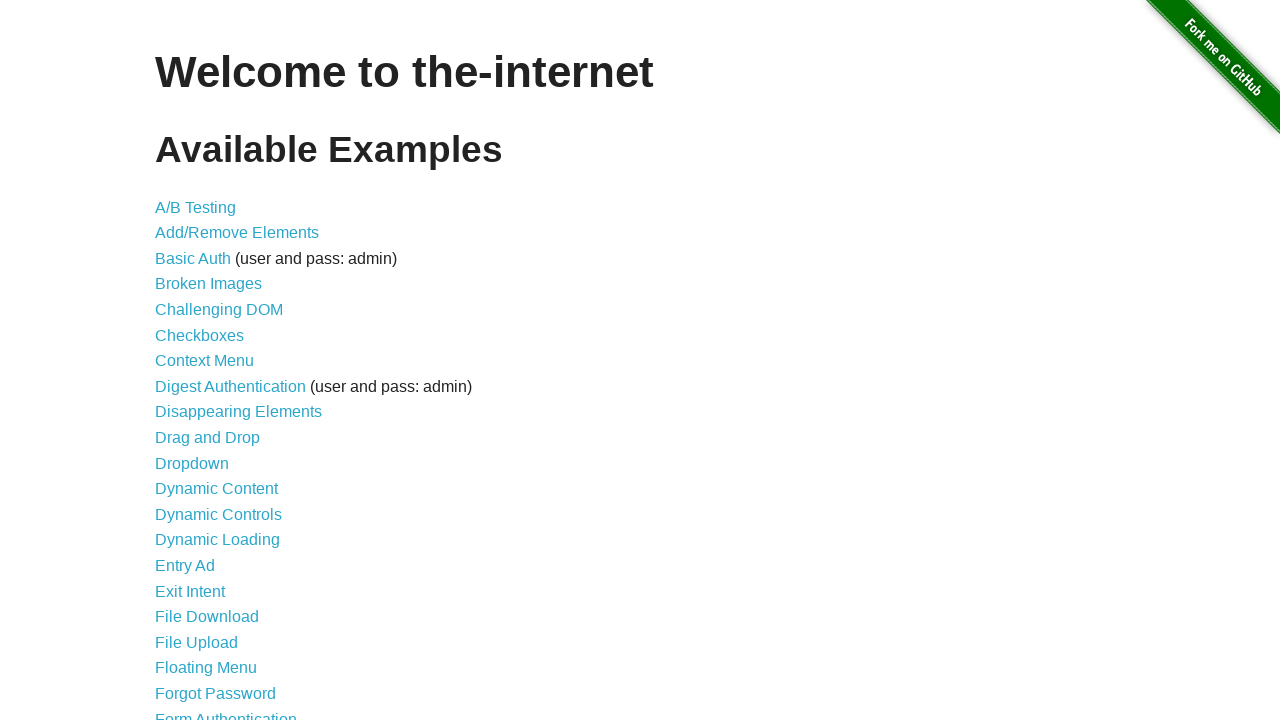

Injected jQuery library into page
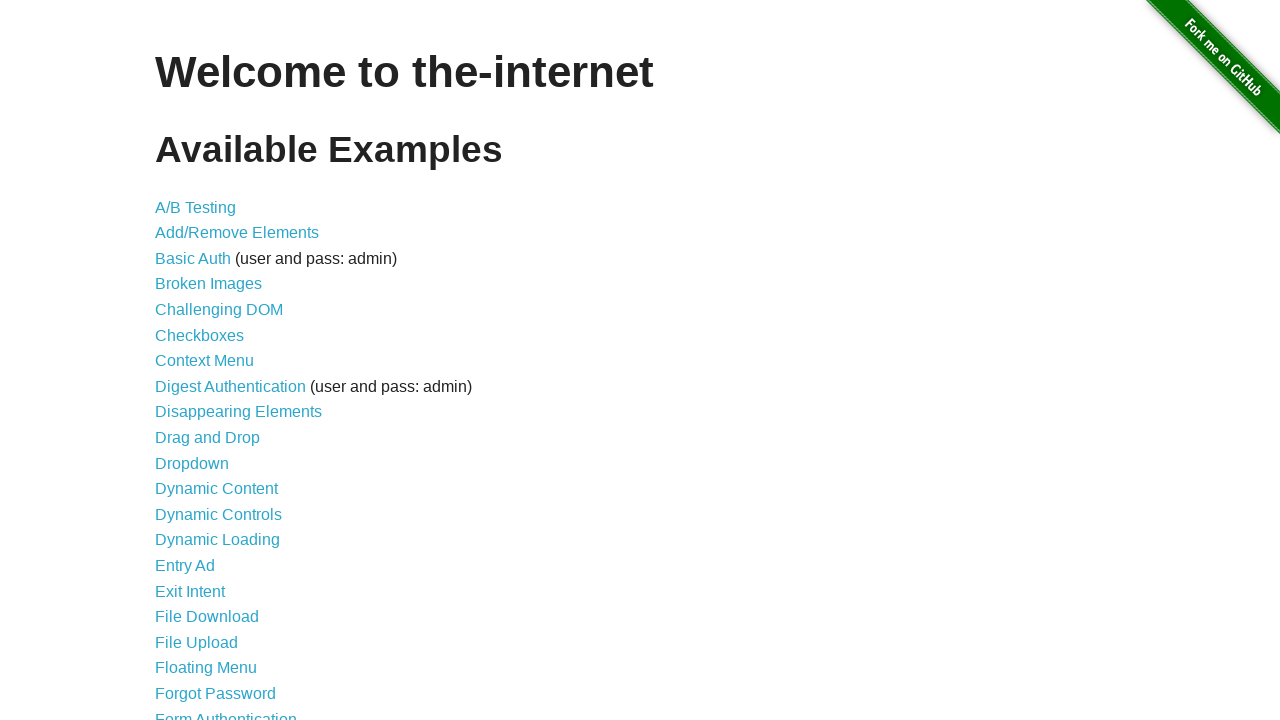

jQuery loaded successfully
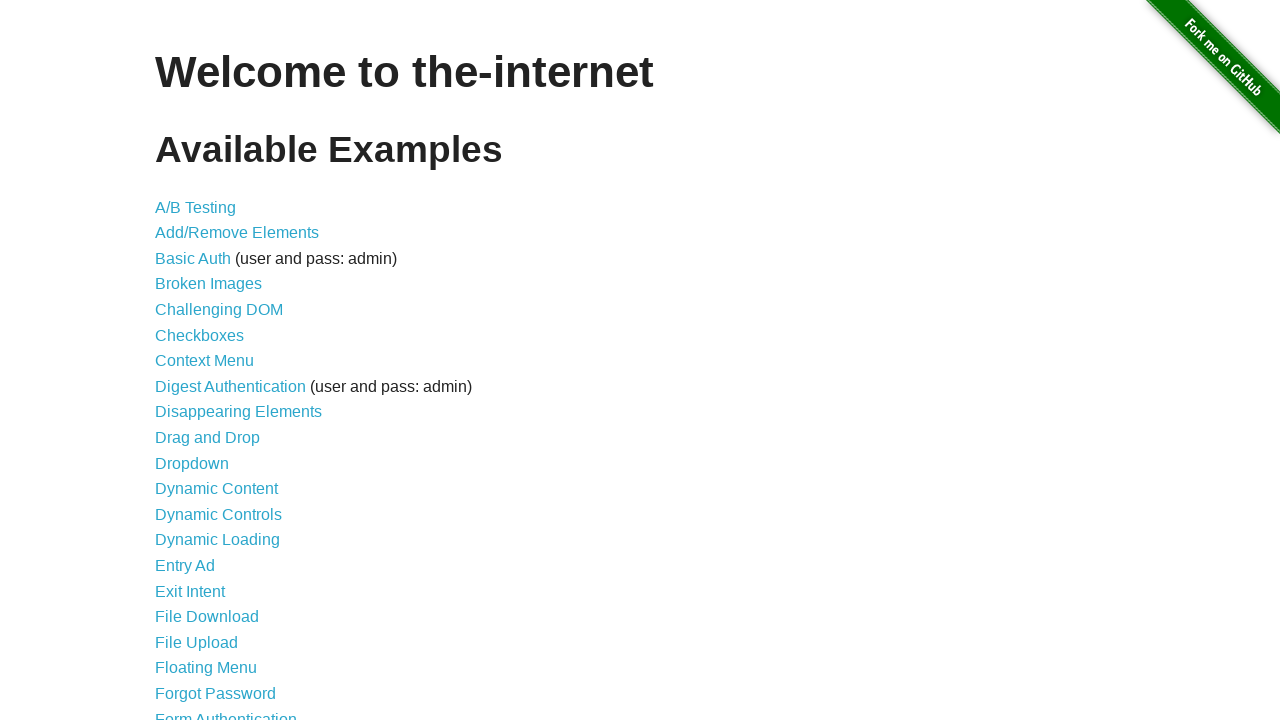

Injected jQuery Growl script into page
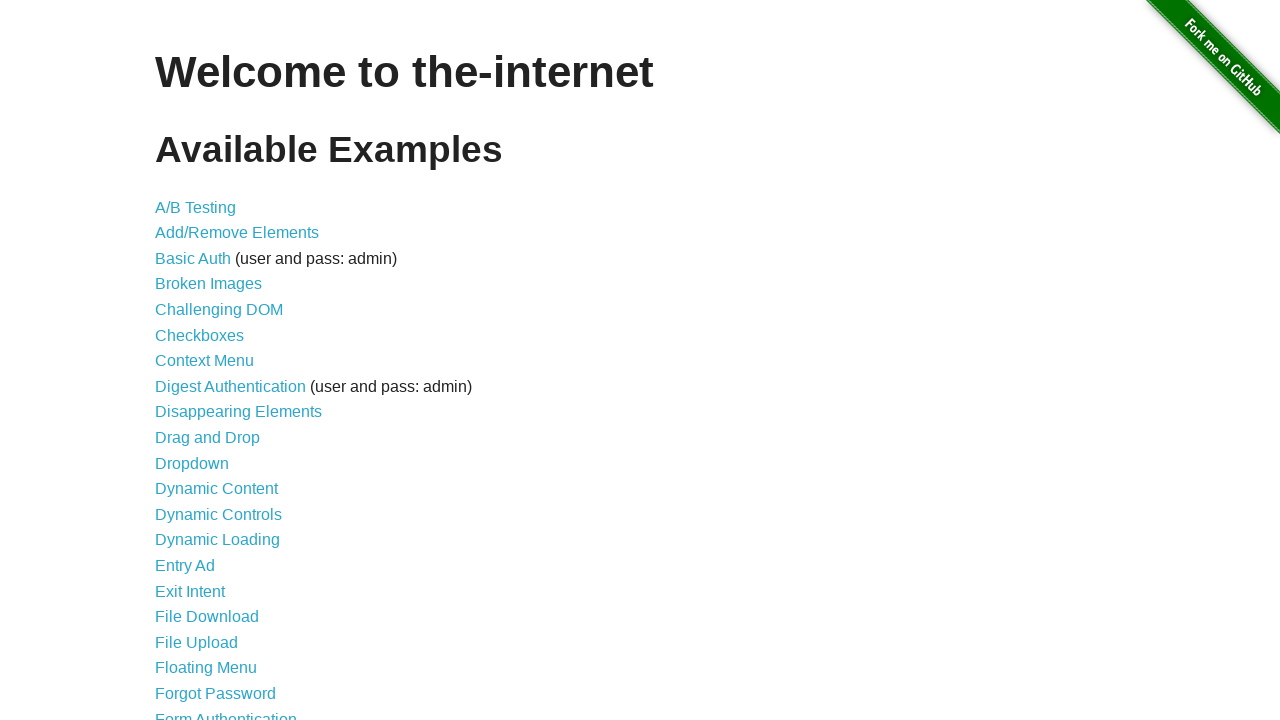

Injected jQuery Growl CSS stylesheet into page
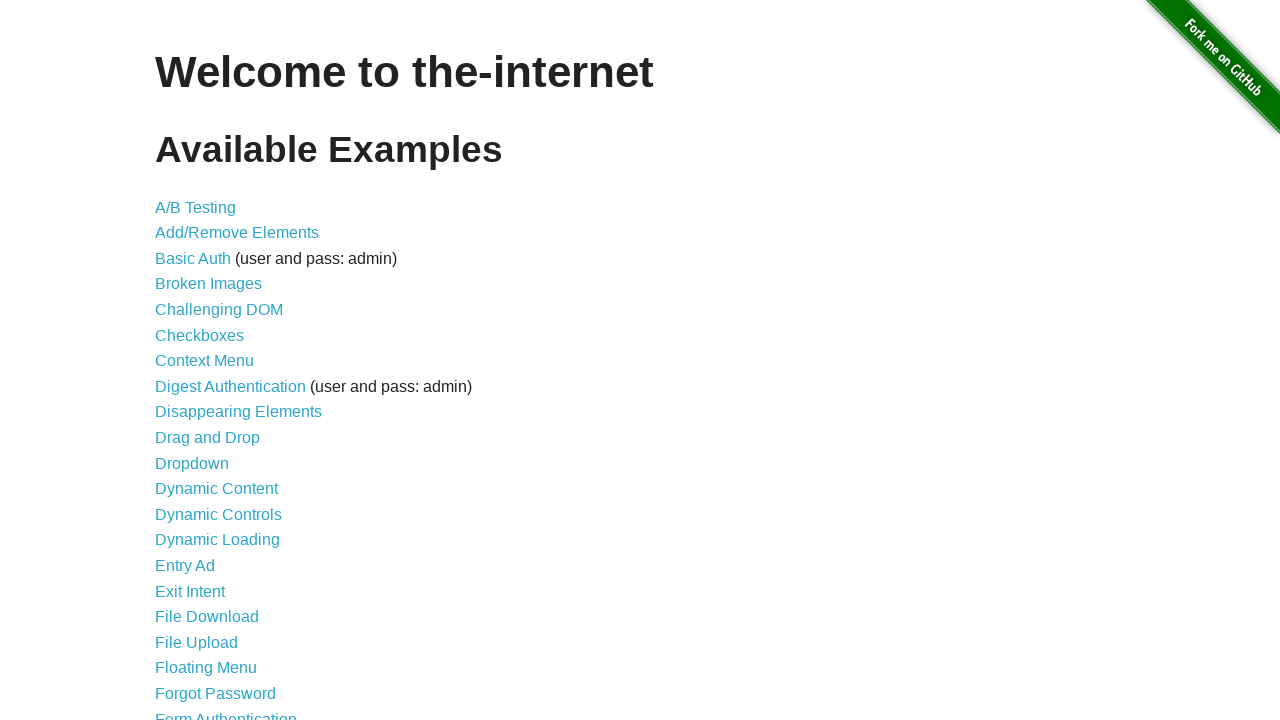

Waited 1 second for Growl library to fully load
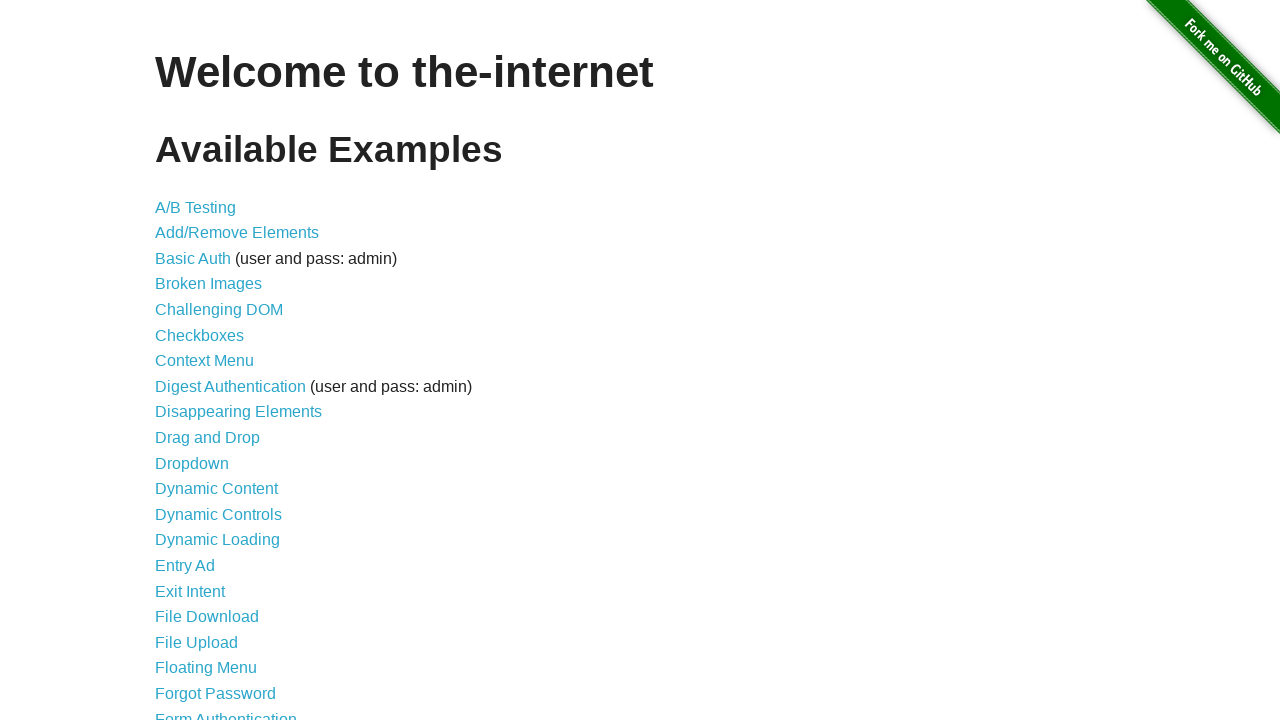

Displayed default Growl notification with title 'GET' and message '/'
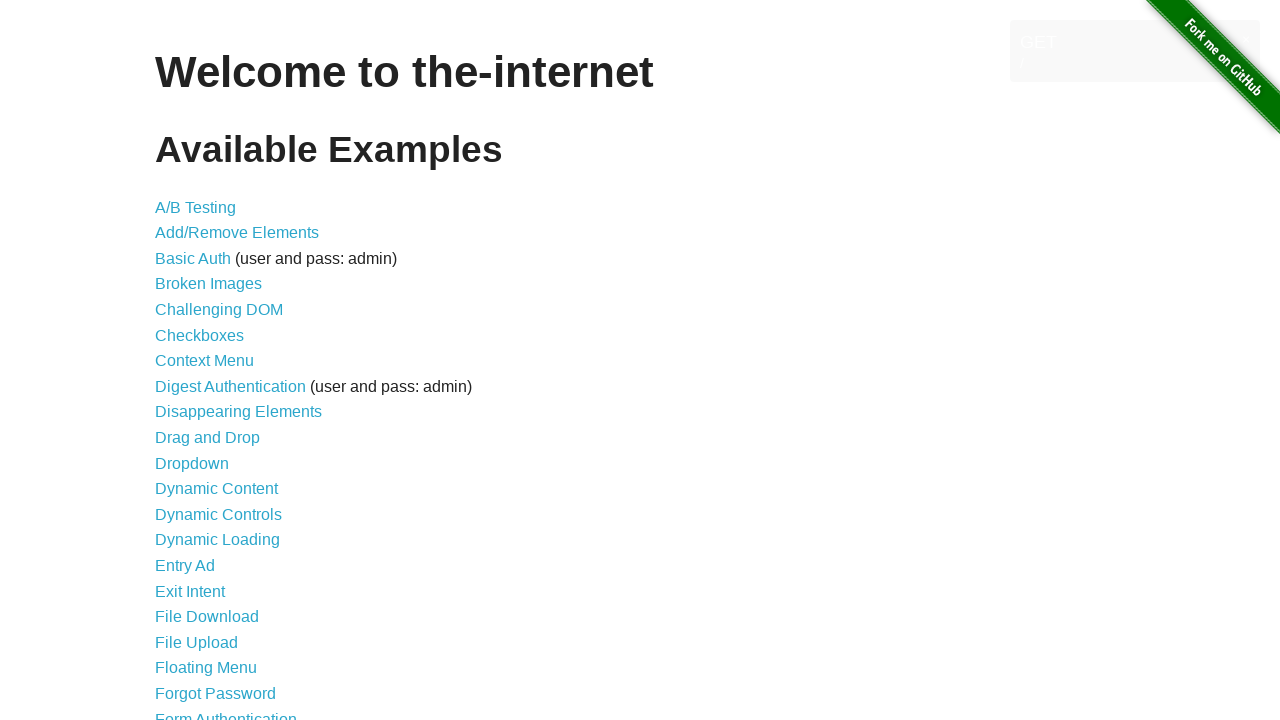

Displayed error Growl notification
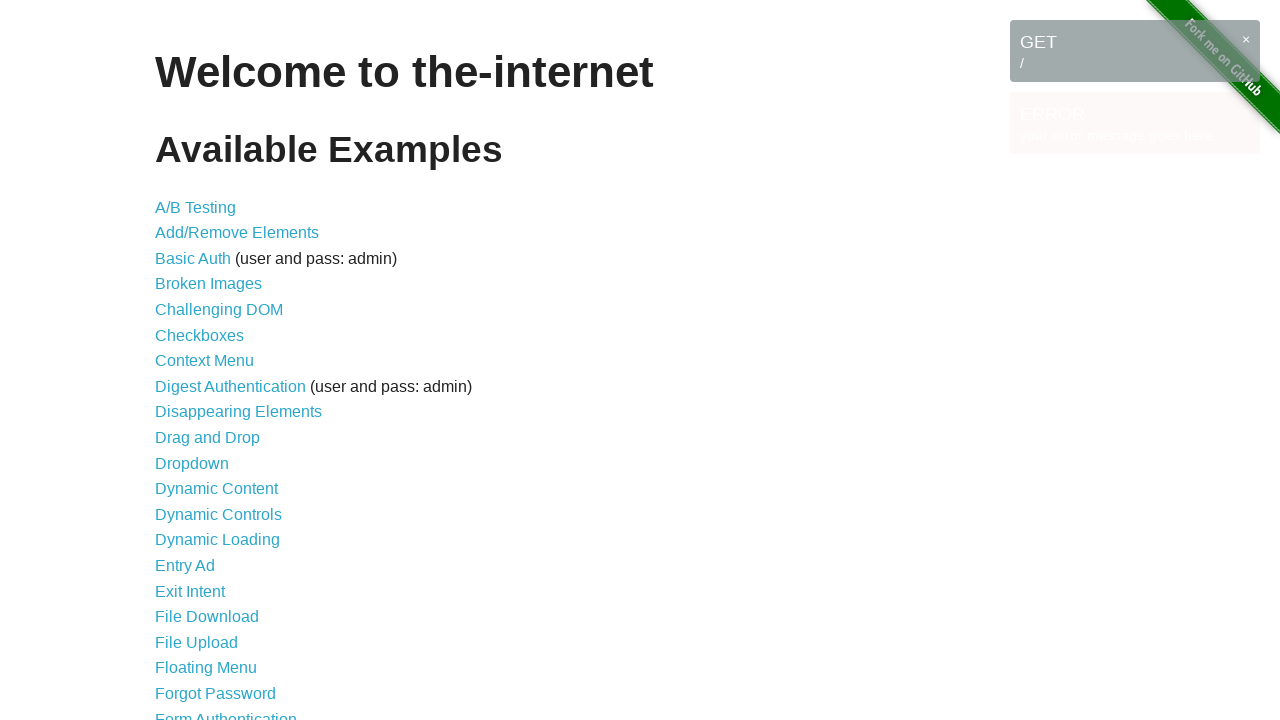

Displayed notice Growl notification
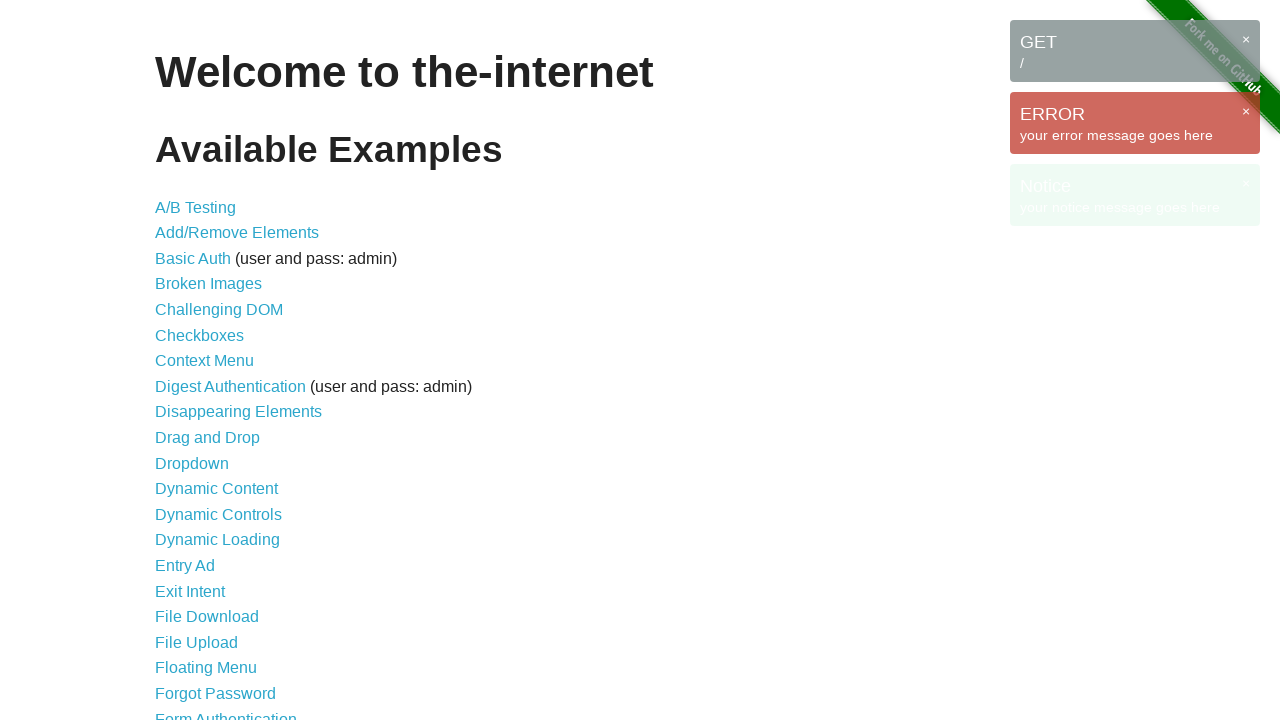

Displayed warning Growl notification
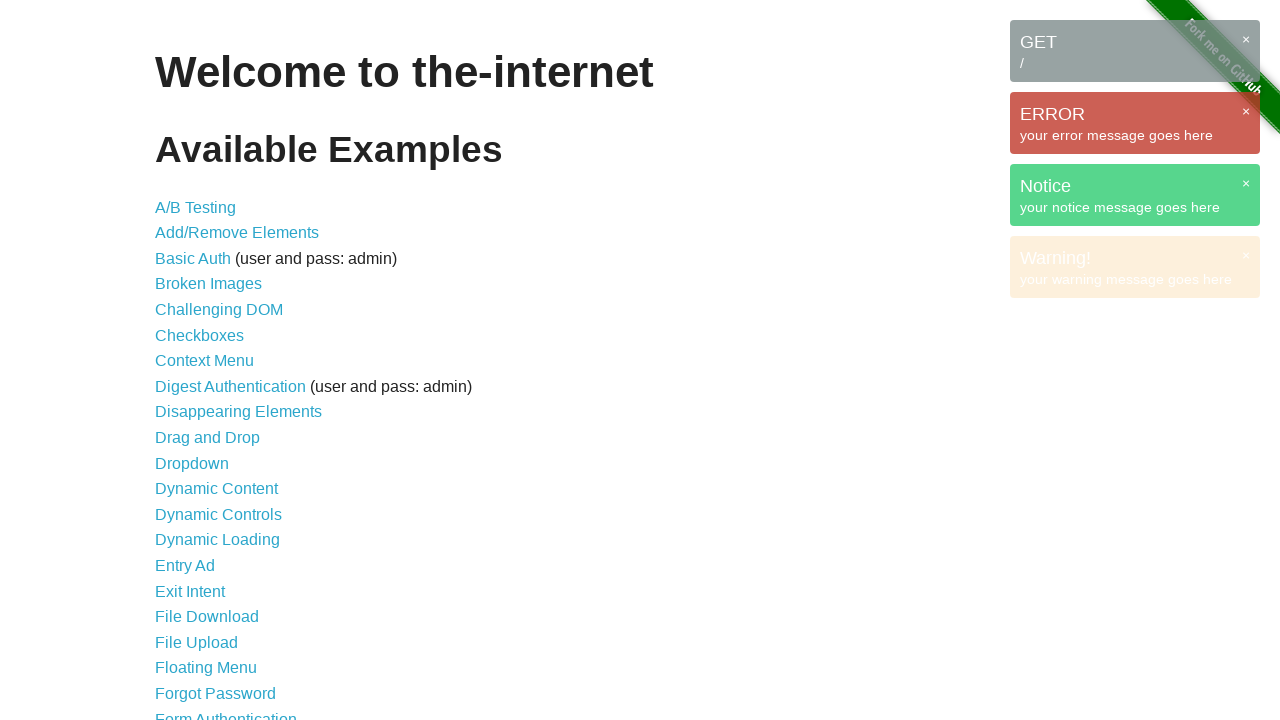

Waited 3 seconds to observe all Growl notifications
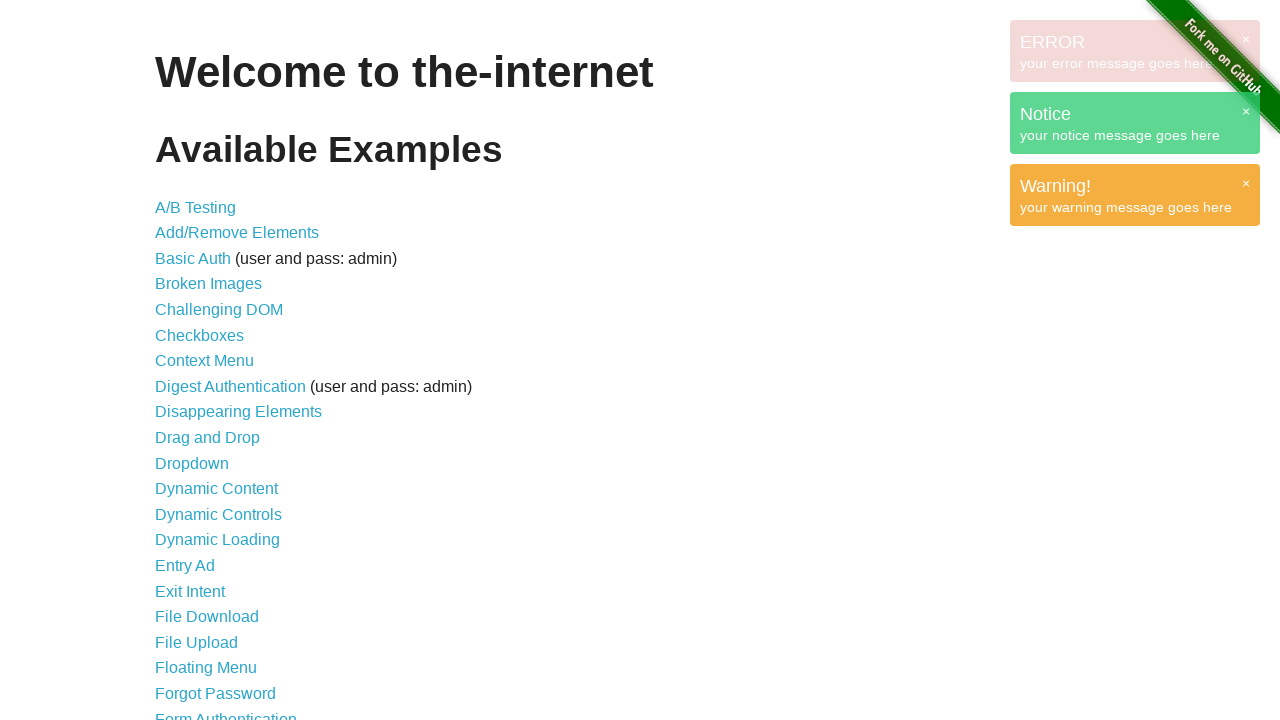

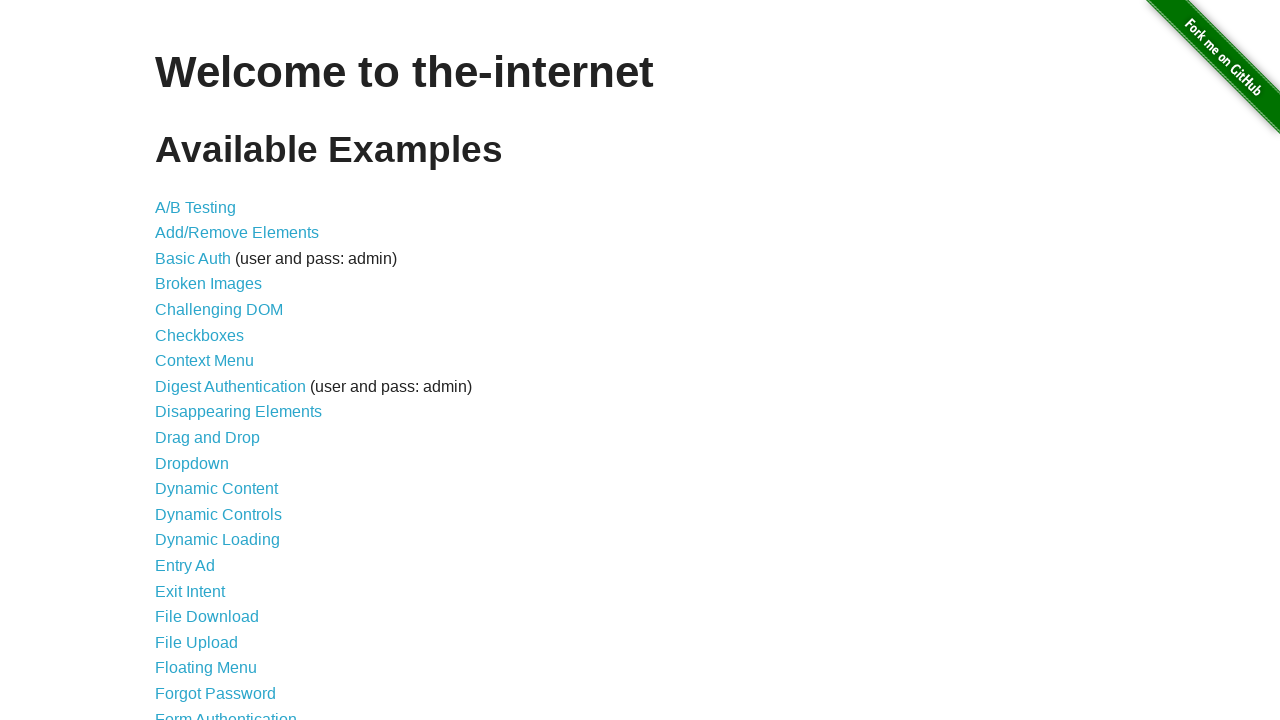